Tests filling out a Selenium practice form with personal details including name, gender, experience, date, profession, automation tools, continent selection, and selenium command selection, then submits the form.

Starting URL: https://www.techlistic.com/p/selenium-practice-form.html

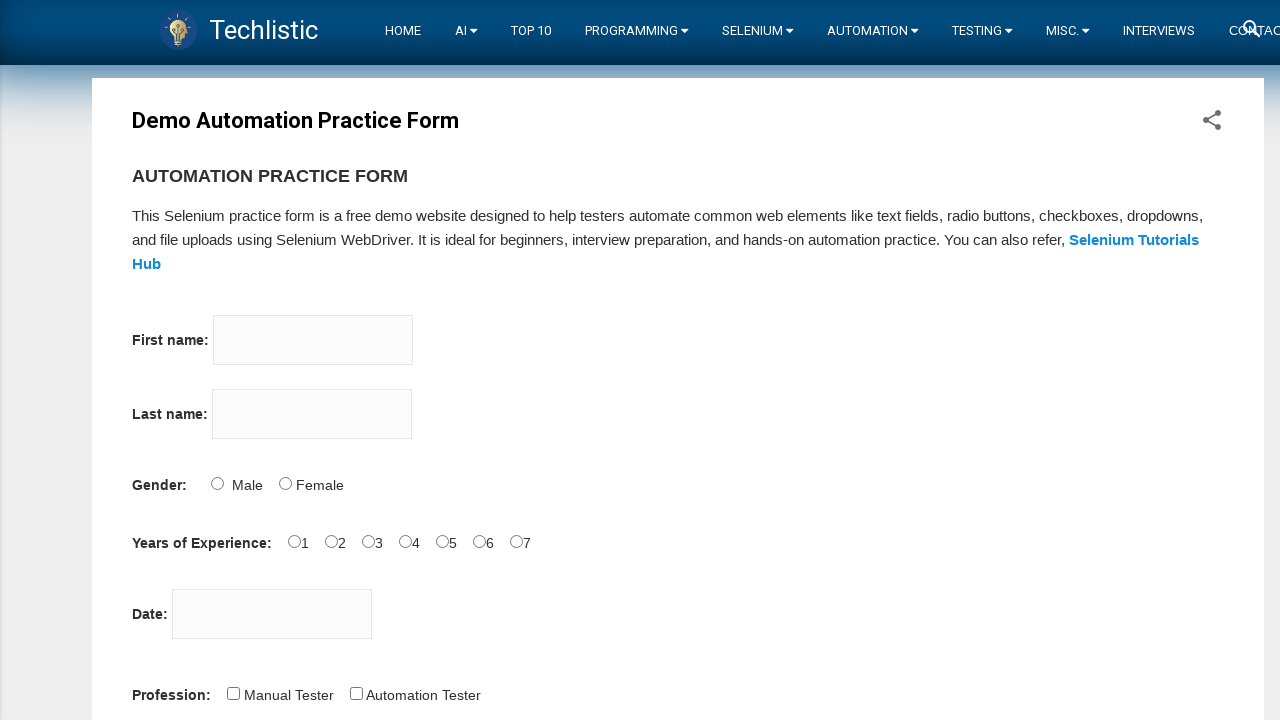

Filled first name field with 'subham' on input[name='firstname']
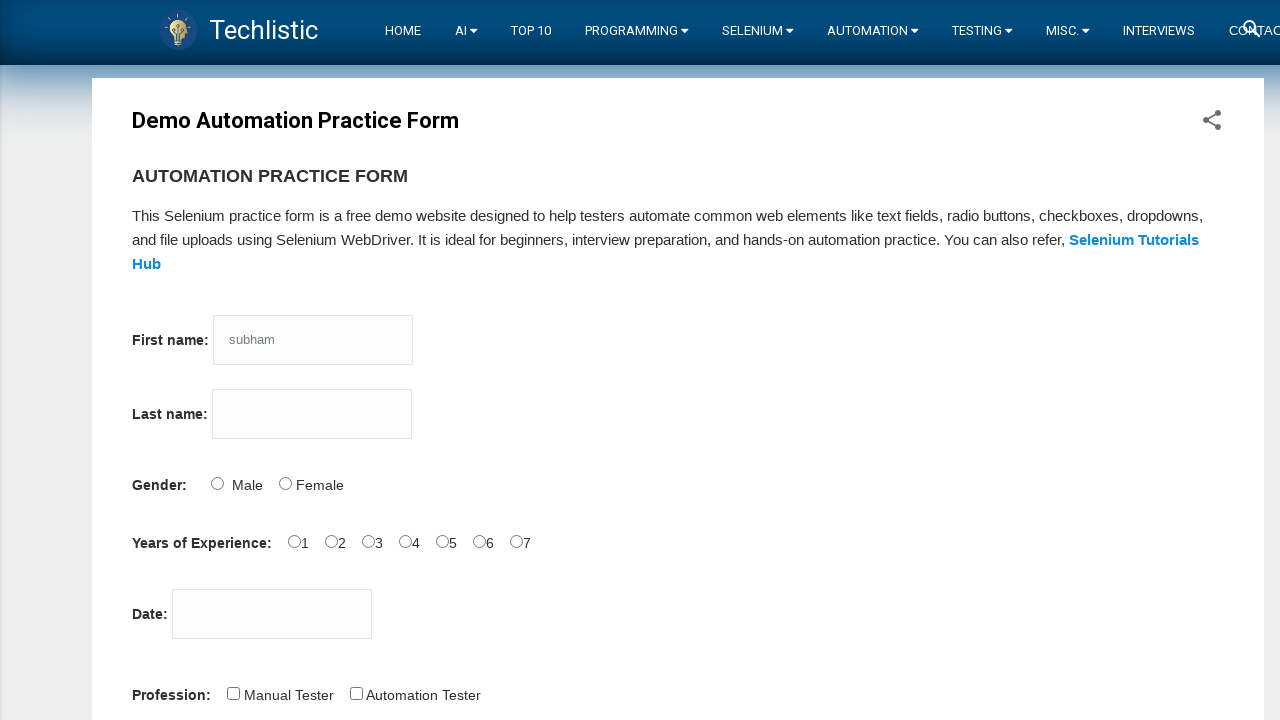

Filled last name field with 'sharma' on input[name='lastname']
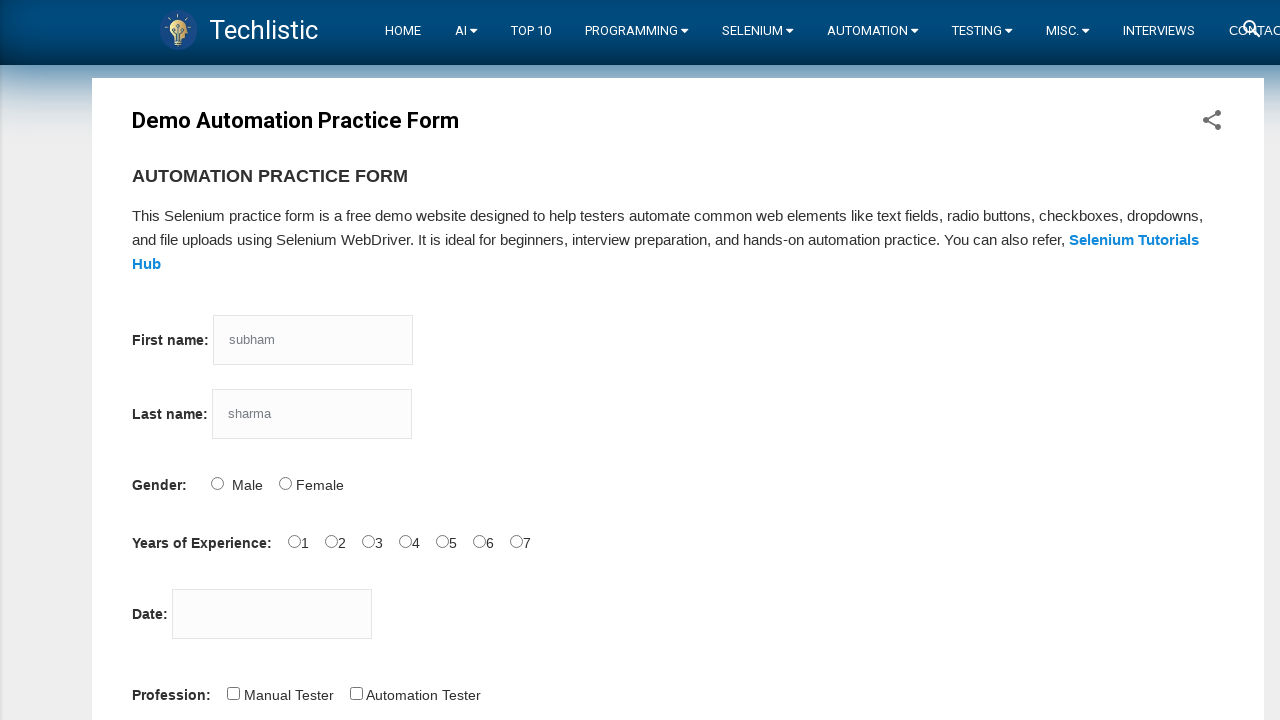

Selected Male gender option at (217, 483) on input[value='Male']
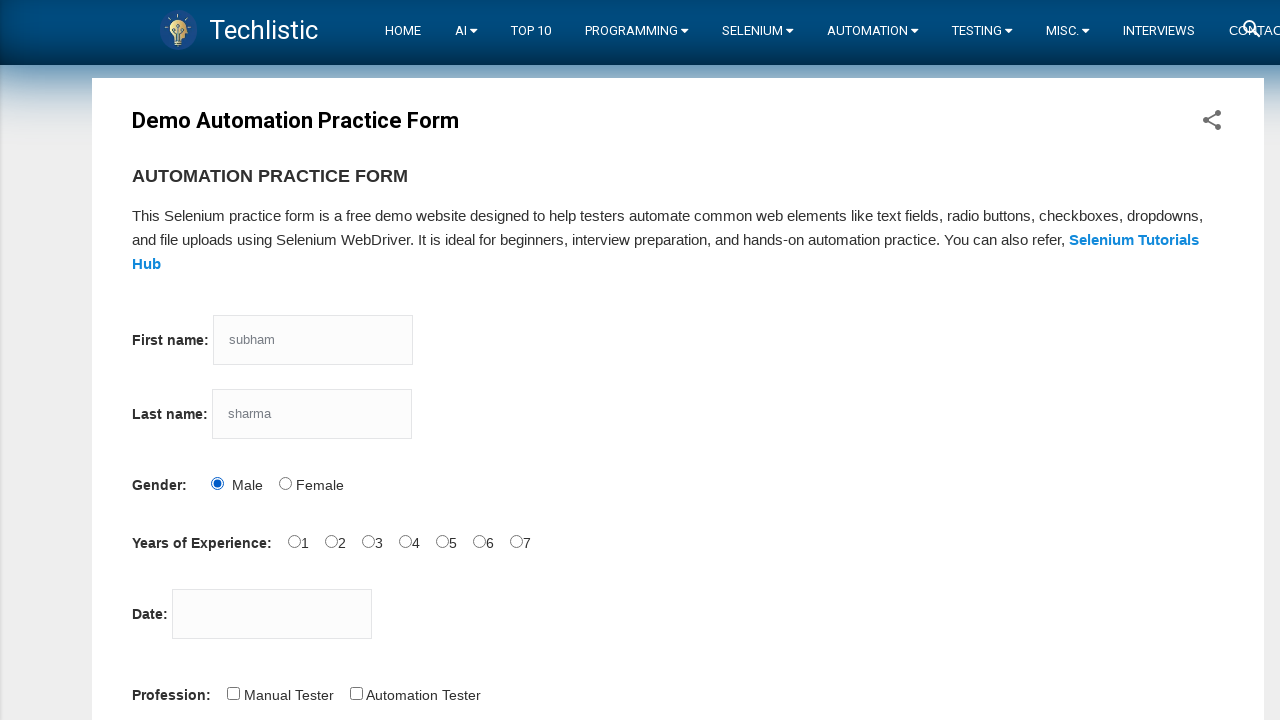

Selected 4 years of experience at (405, 541) on input[value='4']
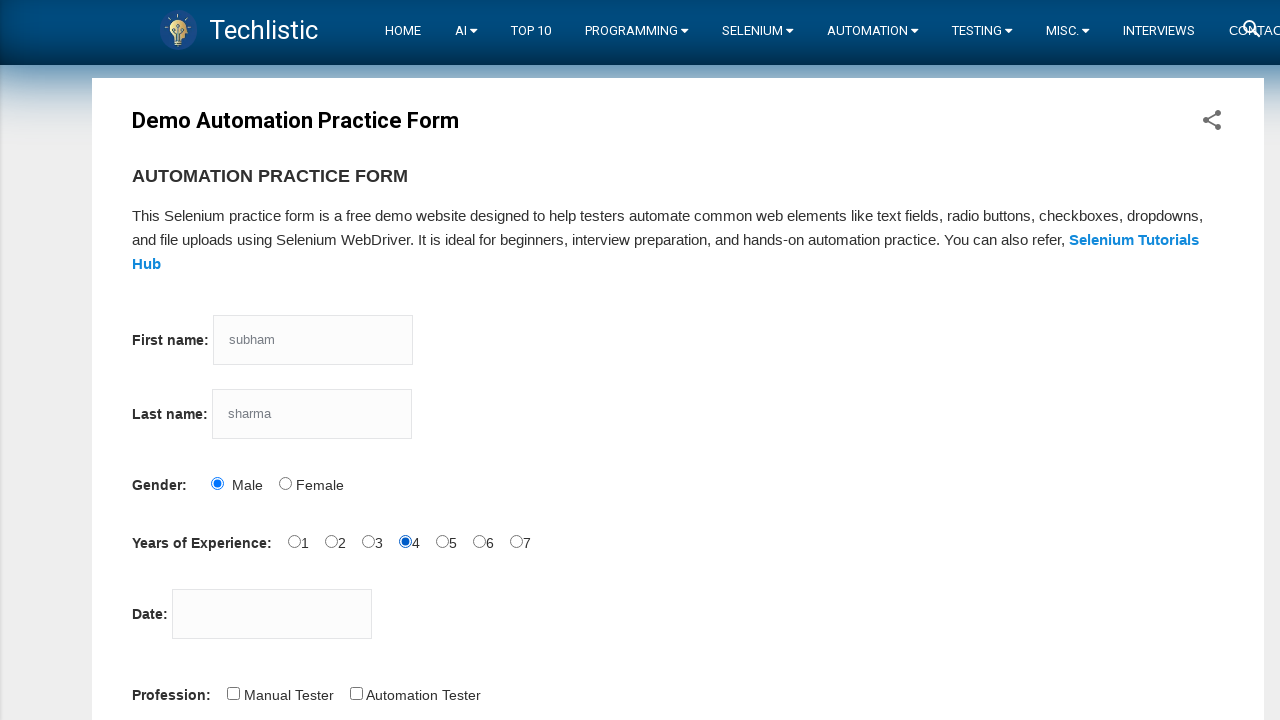

Filled date picker with '15/03/2024' on #datepicker
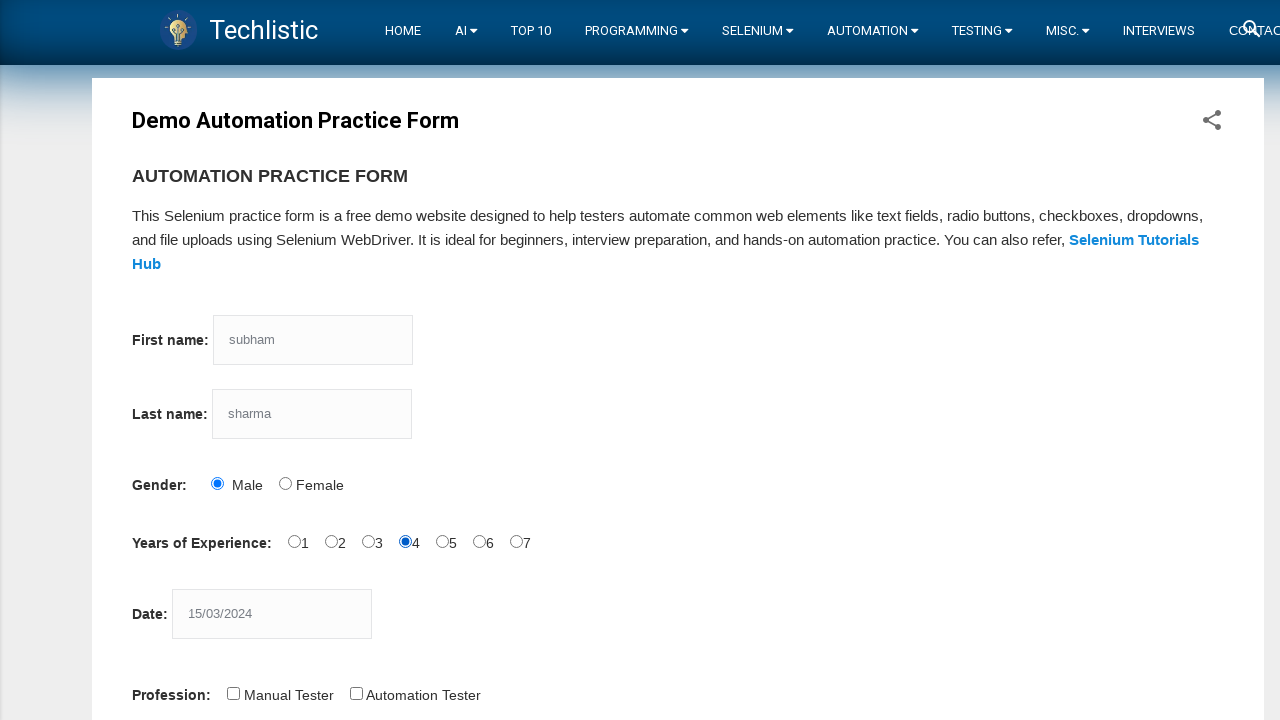

Selected QTP automation tool at (281, 360) on input[value='QTP']
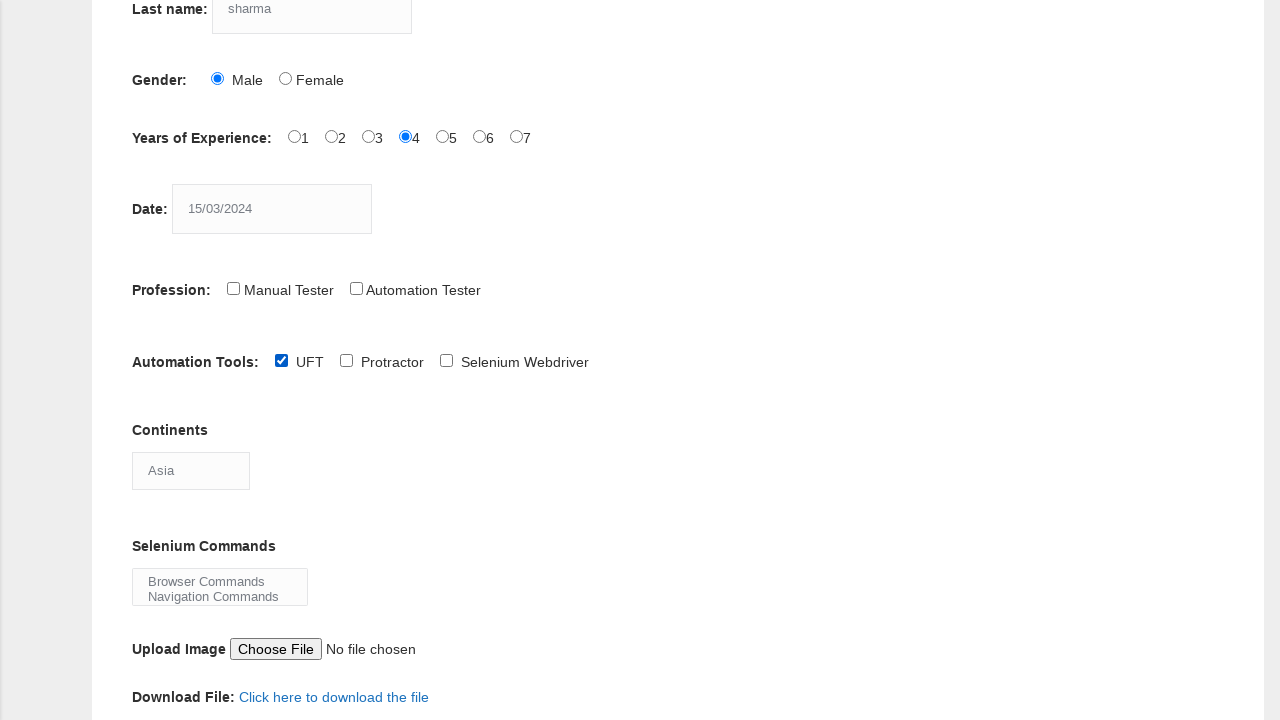

Selected Selenium Webdriver automation tool at (446, 360) on input[value='Selenium Webdriver']
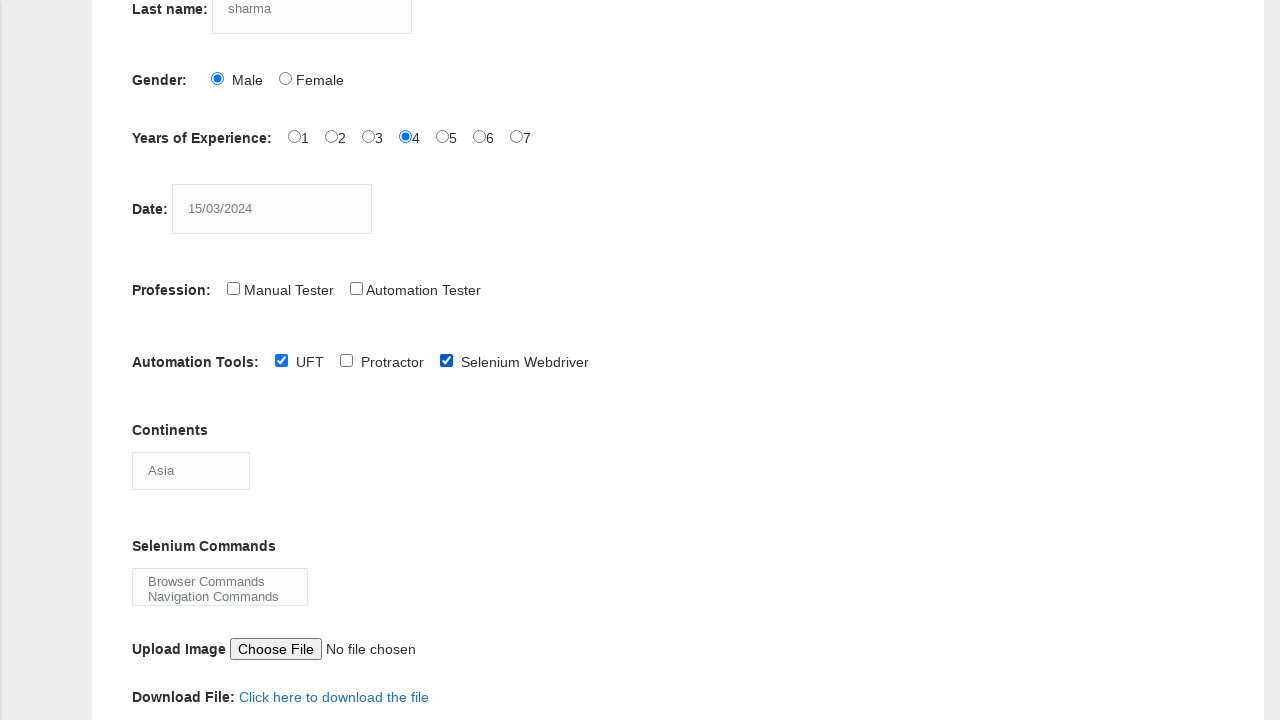

Selected Automation Tester profession at (356, 288) on input[value='Automation Tester']
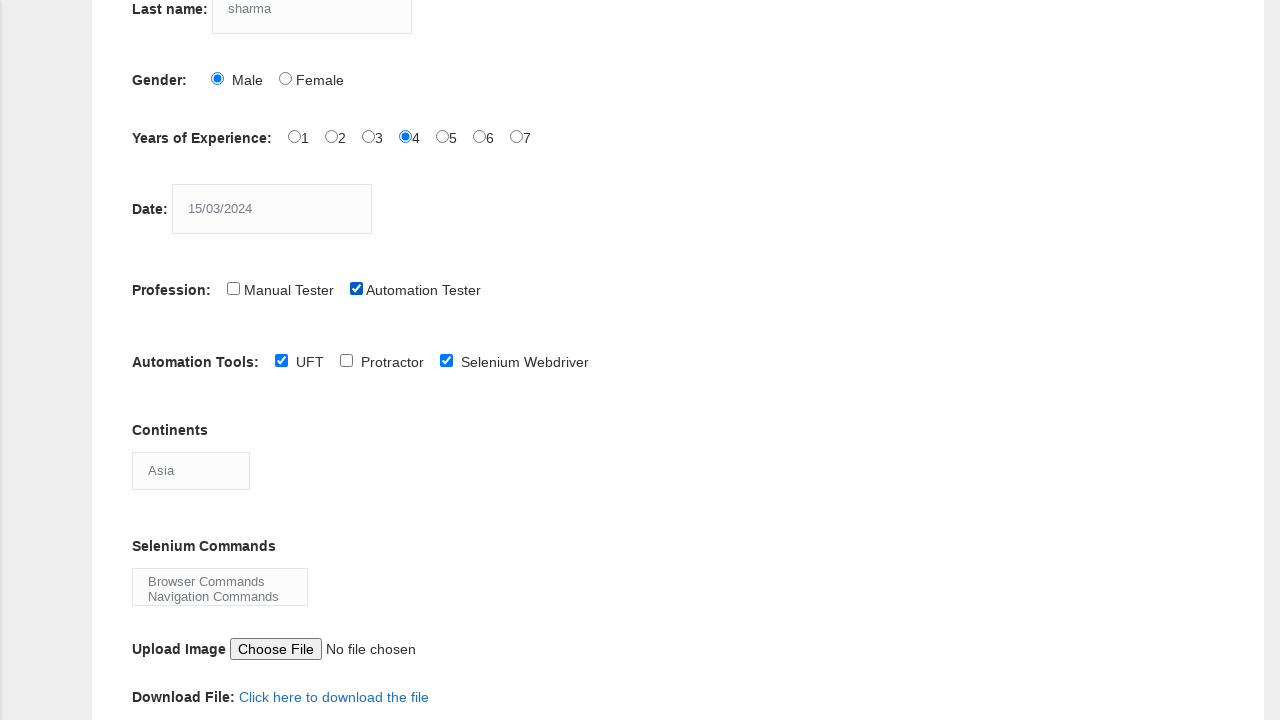

Selected Europe from continents dropdown on select[name='continents']
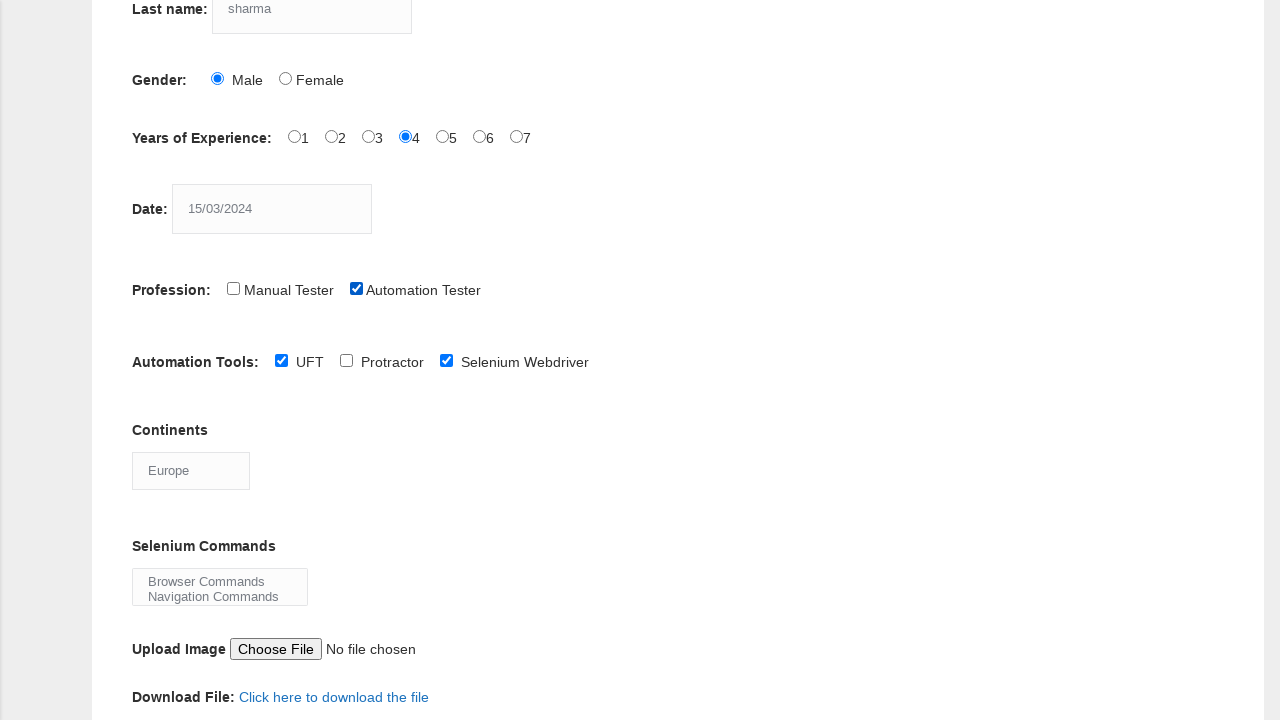

Selected Browser Commands from selenium commands dropdown on select[name='selenium_commands']
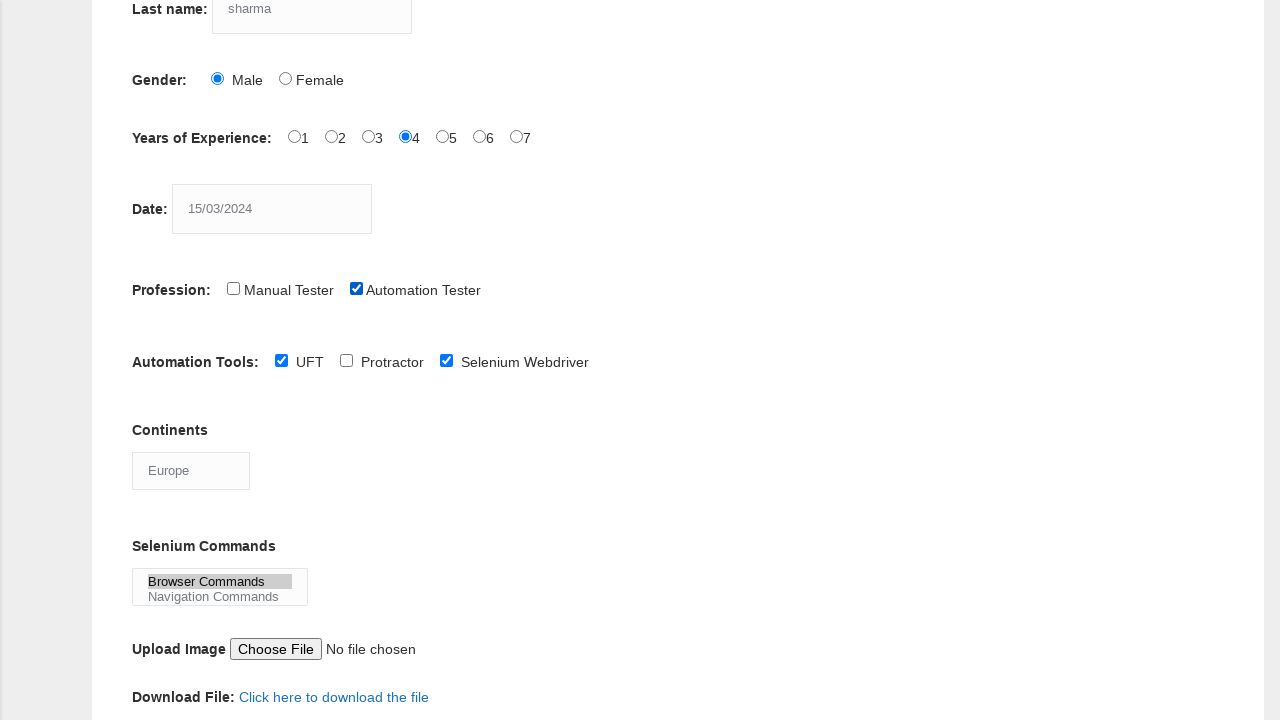

Clicked submit button to submit the form at (157, 360) on button[name='submit']
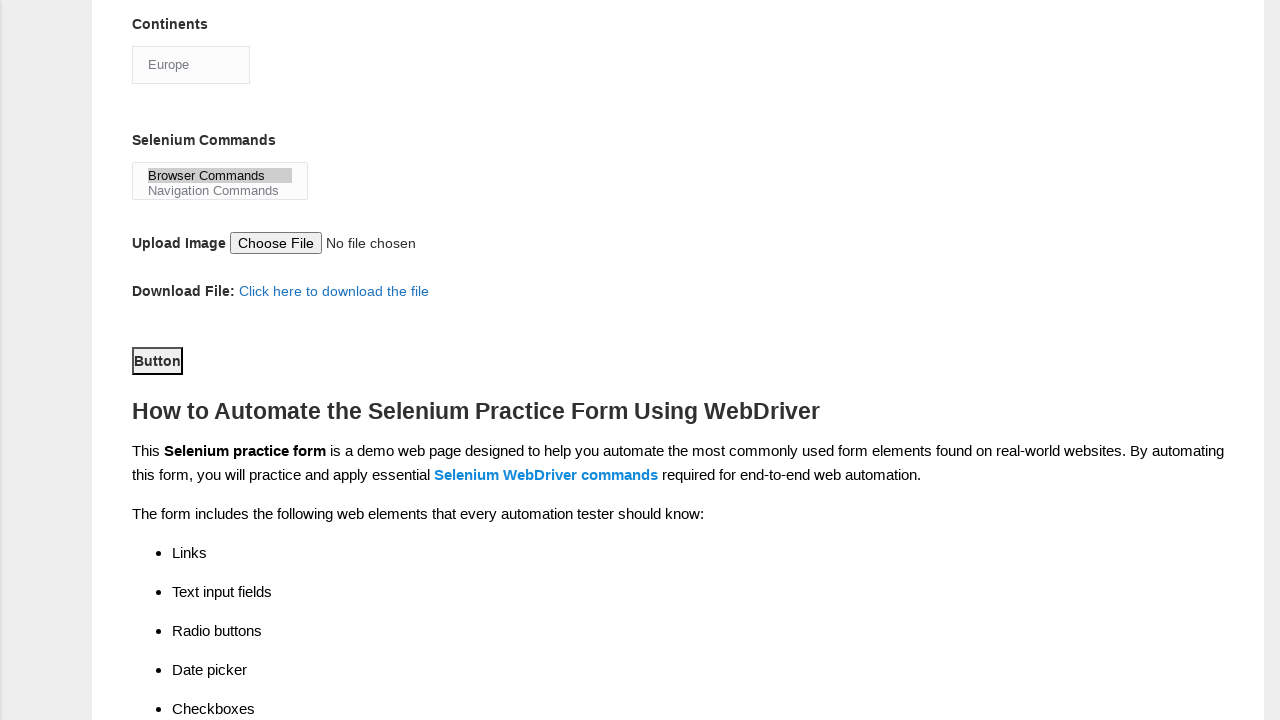

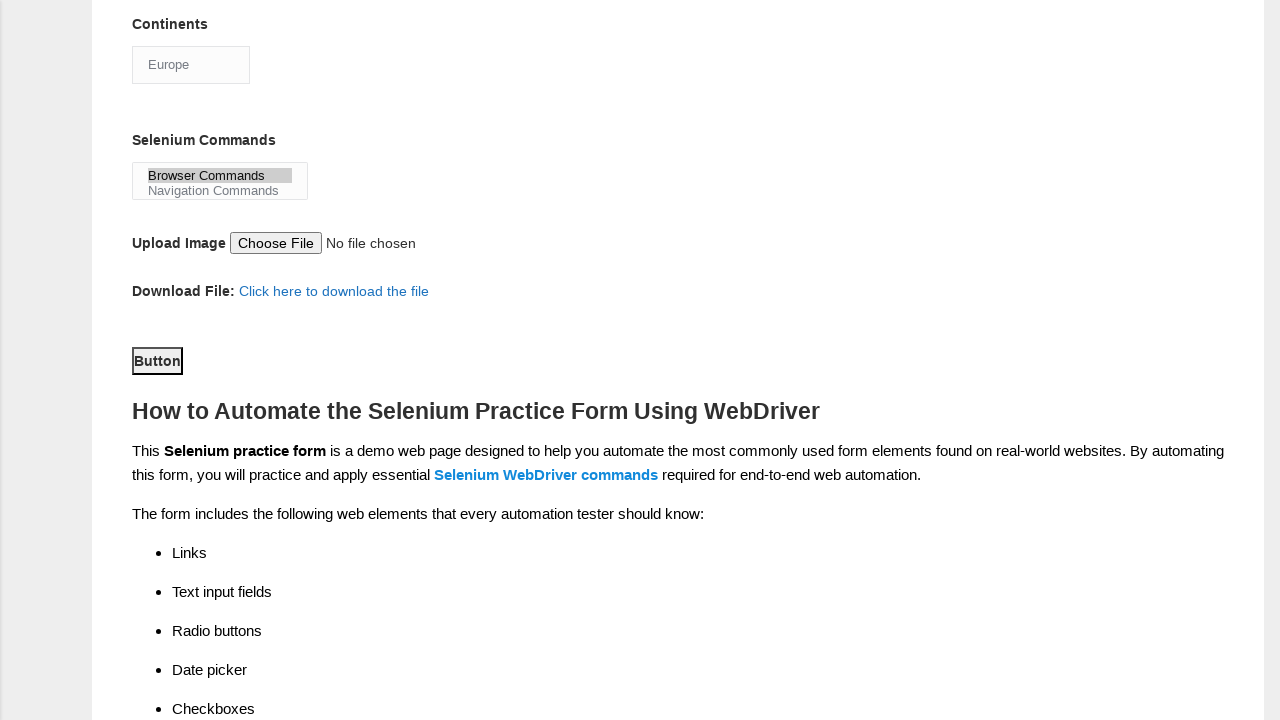